Fills out and submits a registration form with personal details including name, address, email, phone, gender, skills, date of birth, and password

Starting URL: https://demo.automationtesting.in/Register.html

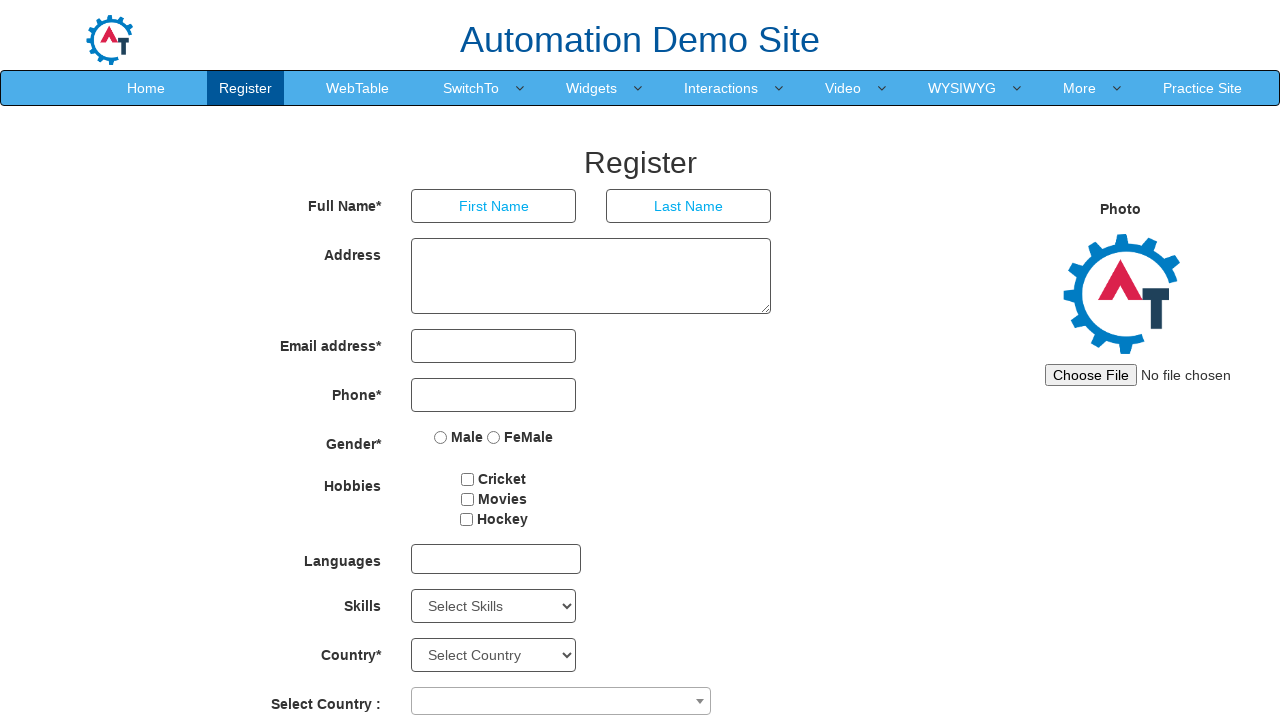

Filled first name field with 'John' on //div[@class='col-md-4 col-xs-4 col-sm-4']/child::input[@placeholder='First Name
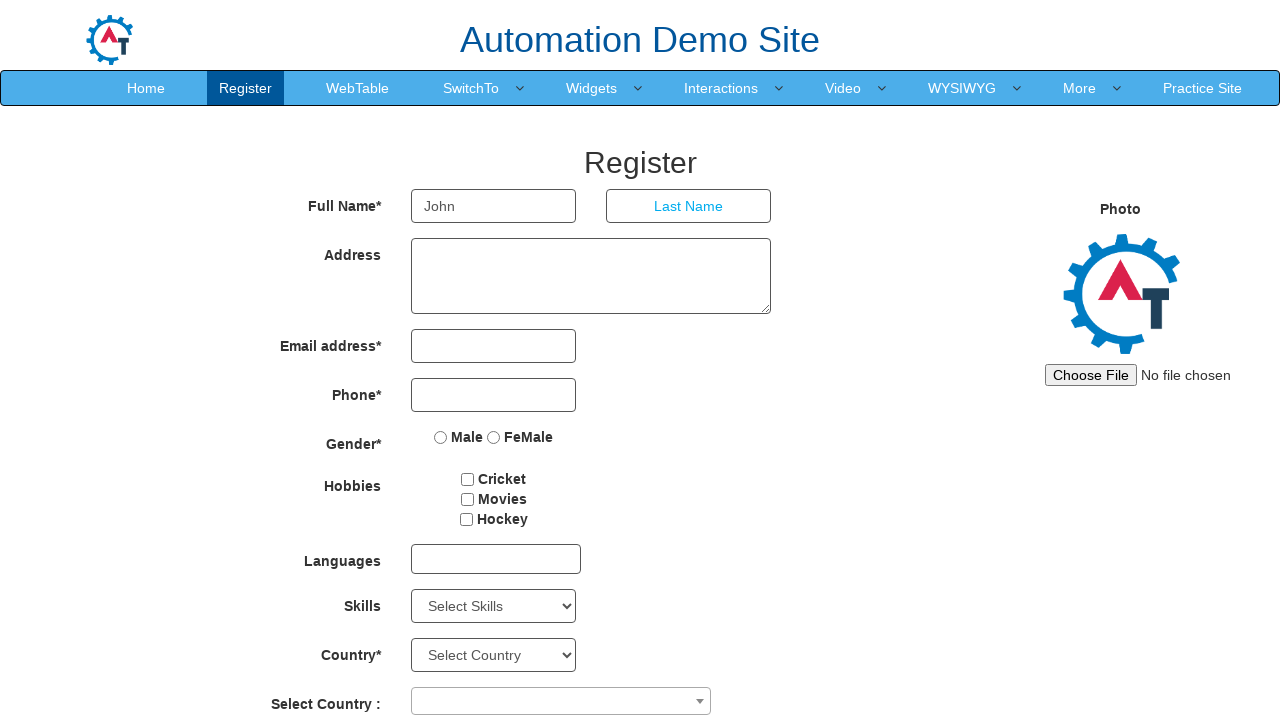

Filled last name field with 'Smith' on //input[@placeholder='Last Name']
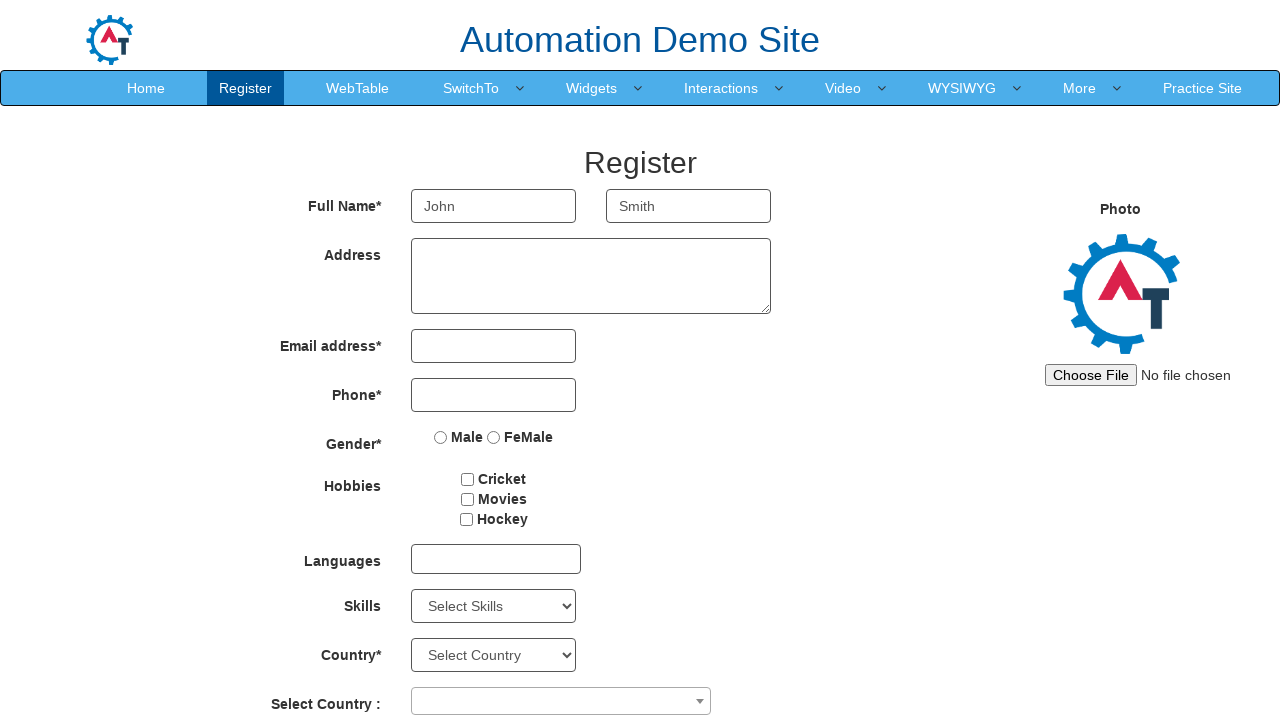

Filled address field with '123 Main Street, Springfield' on textarea
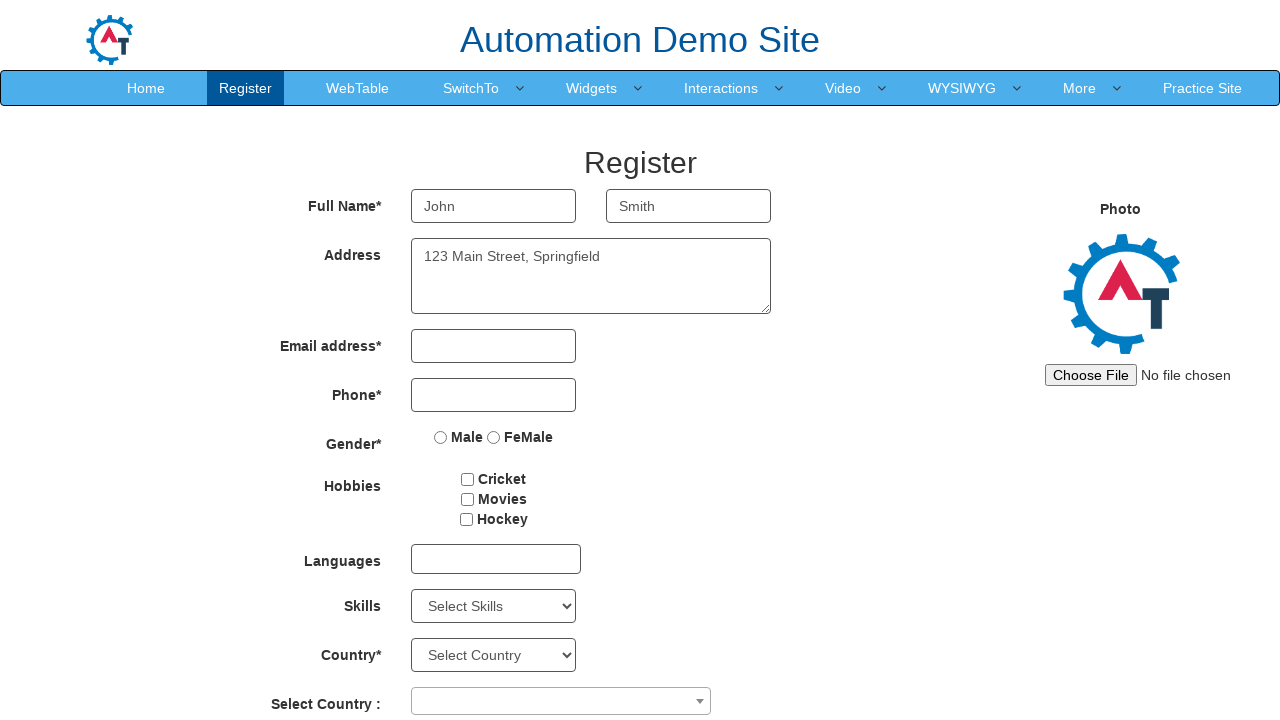

Filled email field with 'john.smith@example.com' on input[type='email']
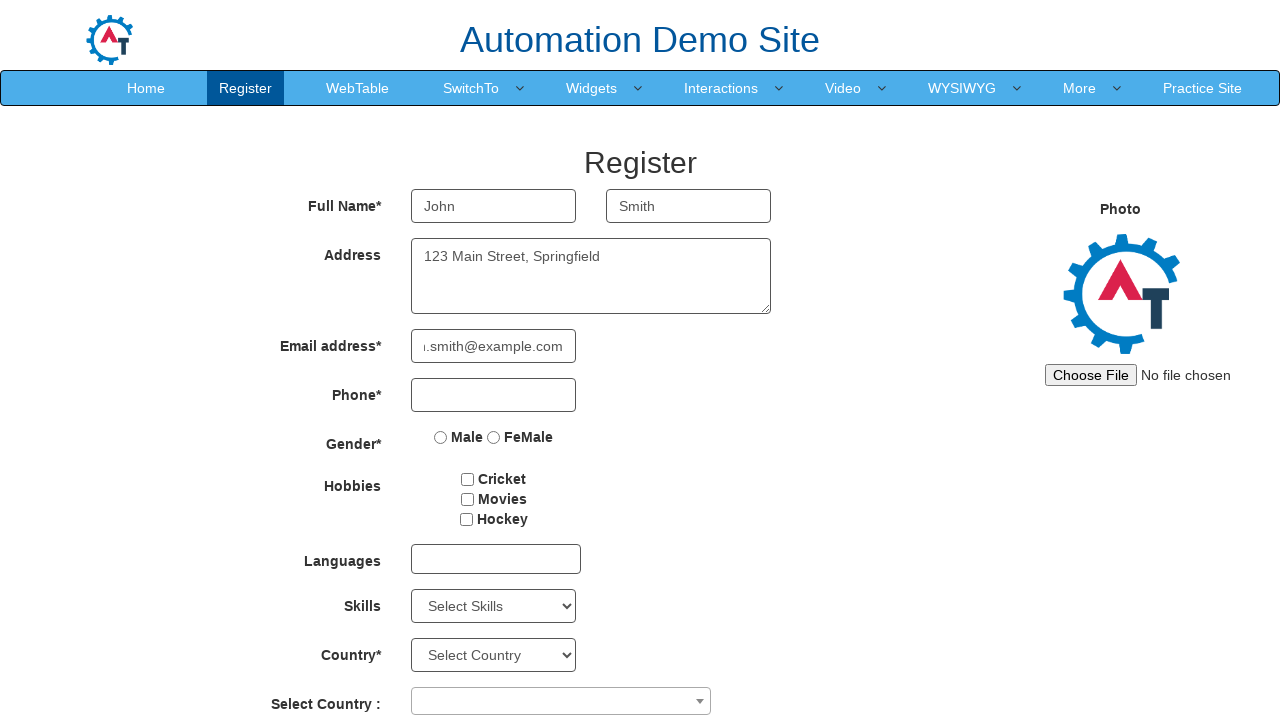

Filled phone number field with '9876543210' on div input[type='tel']
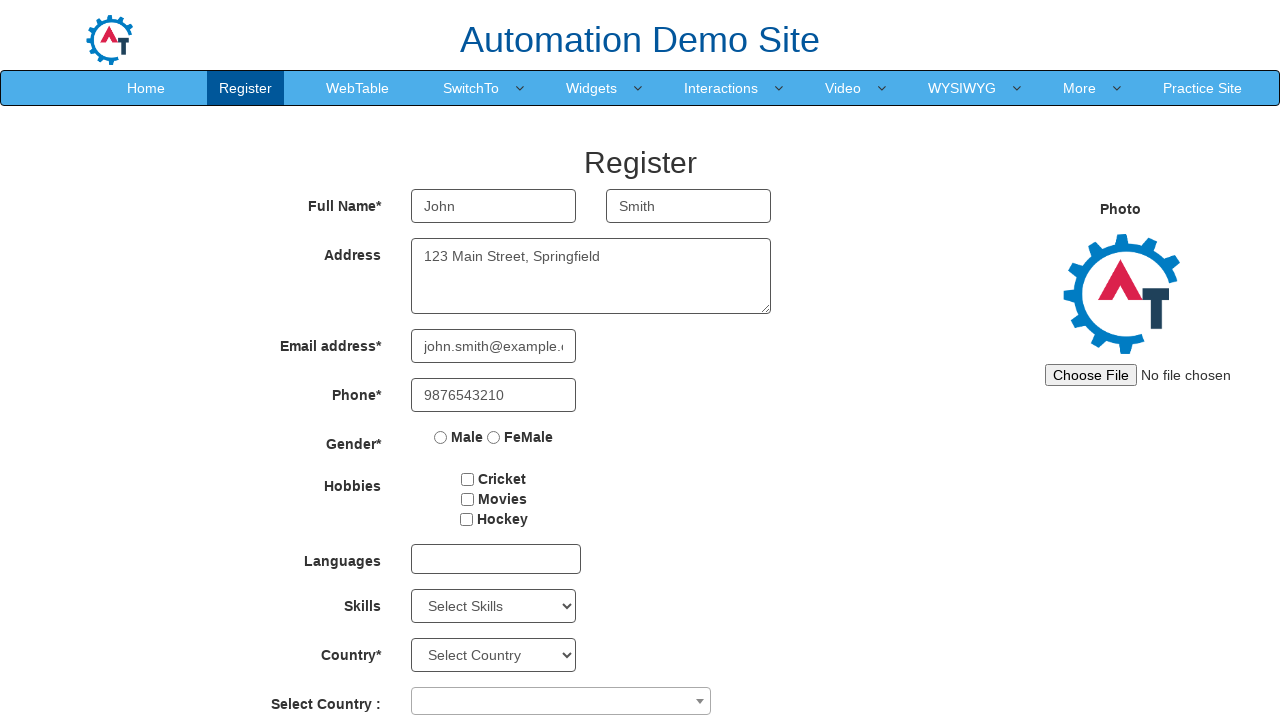

Selected 'Male' gender option at (441, 437) on input[value='Male']
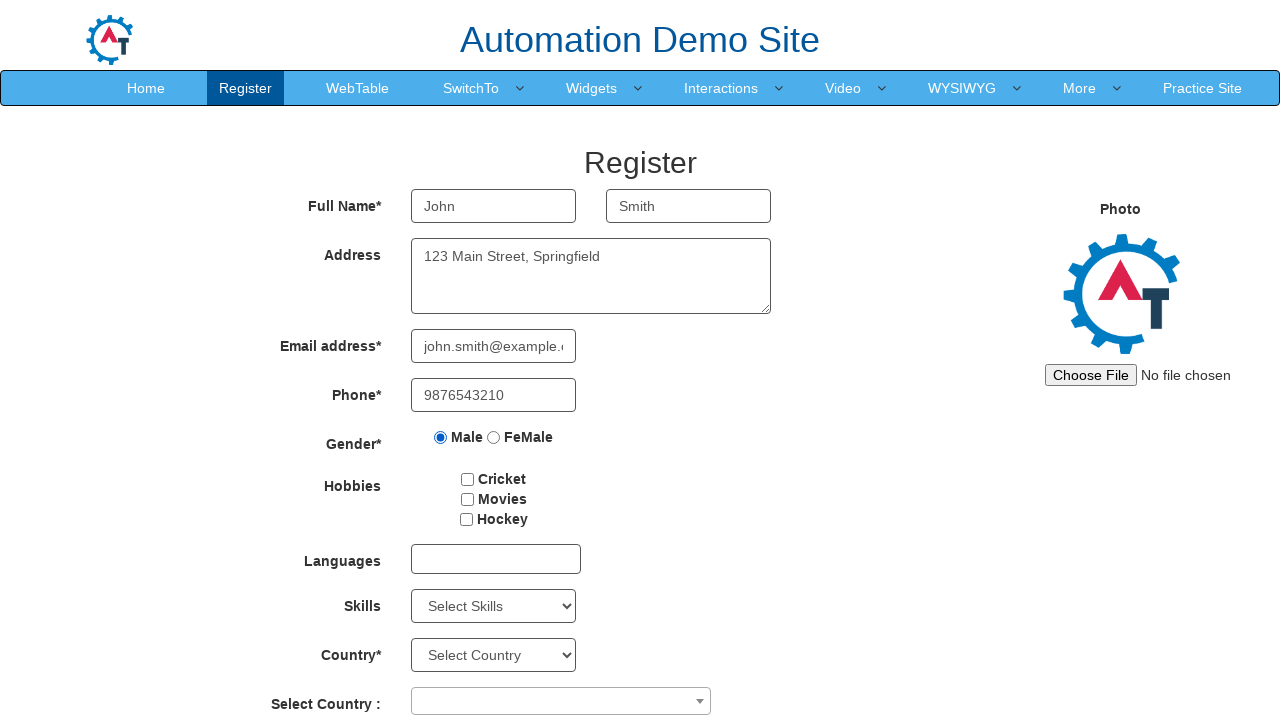

Checked hobby checkbox at (468, 479) on xpath=//label[@class='checks']/preceding-sibling::input[@id='checkbox1']
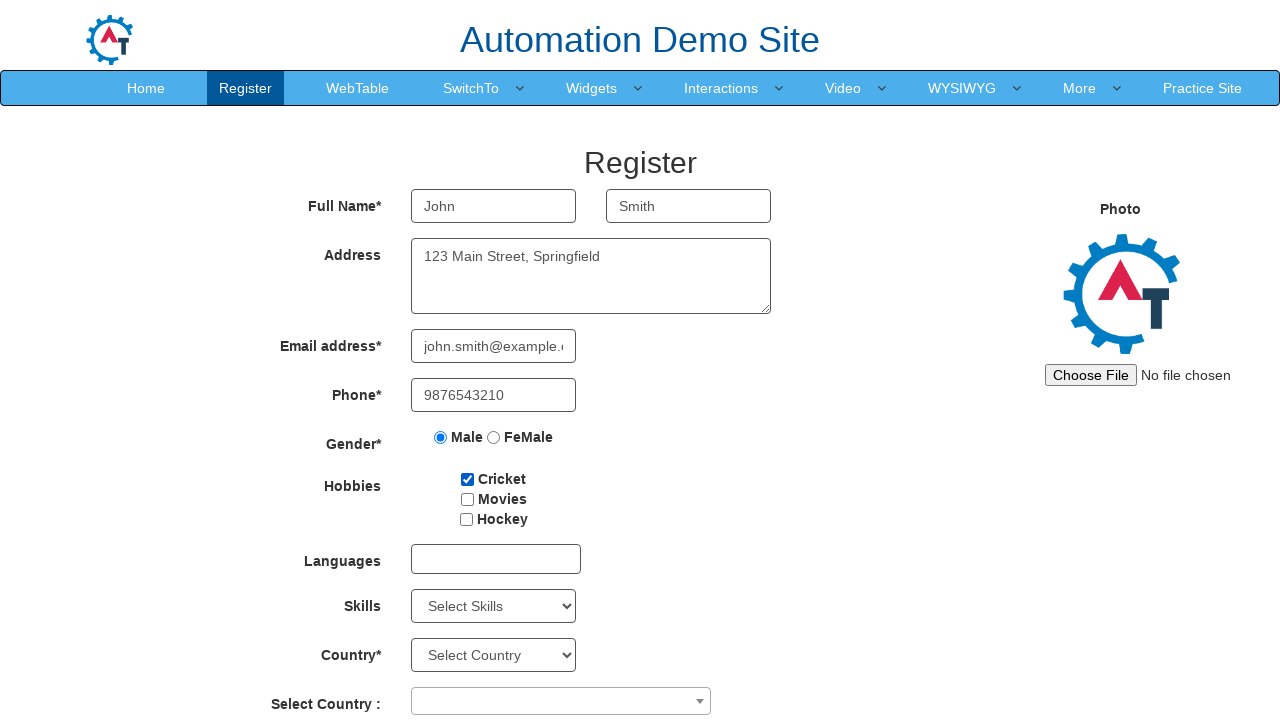

Selected skill from dropdown at index 10 on select#Skills
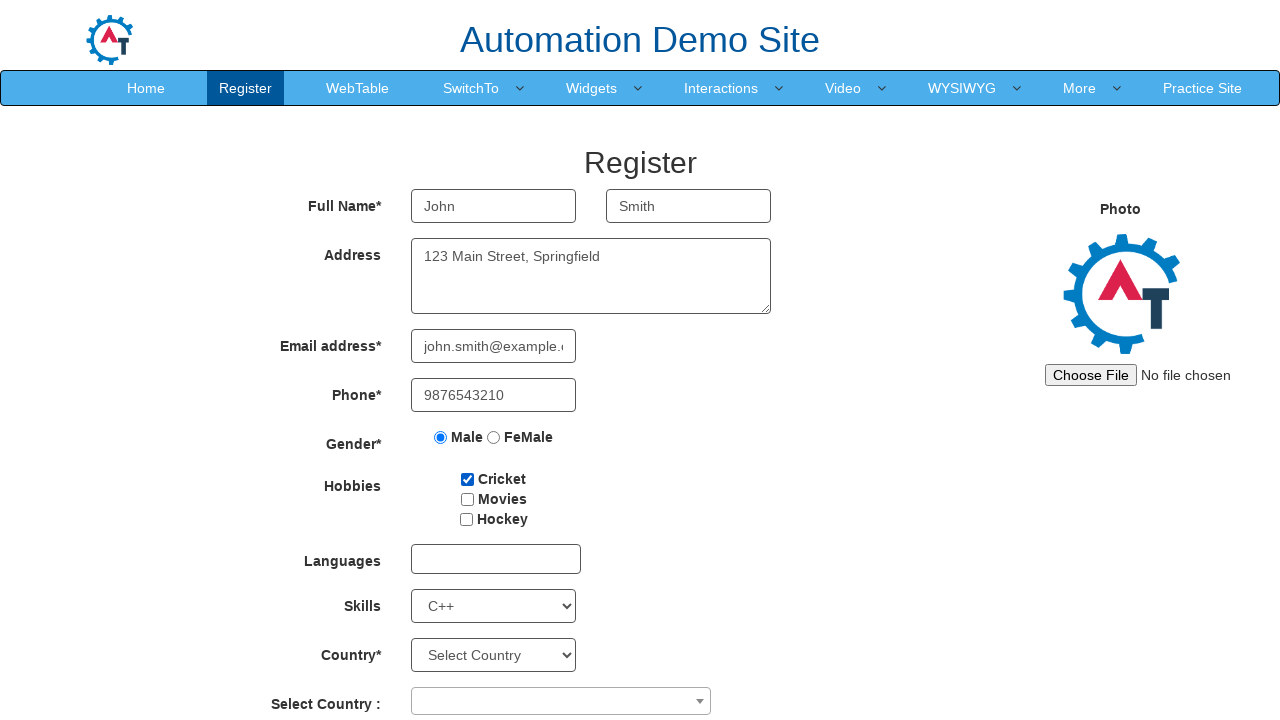

Selected birth year '1990' on select#yearbox
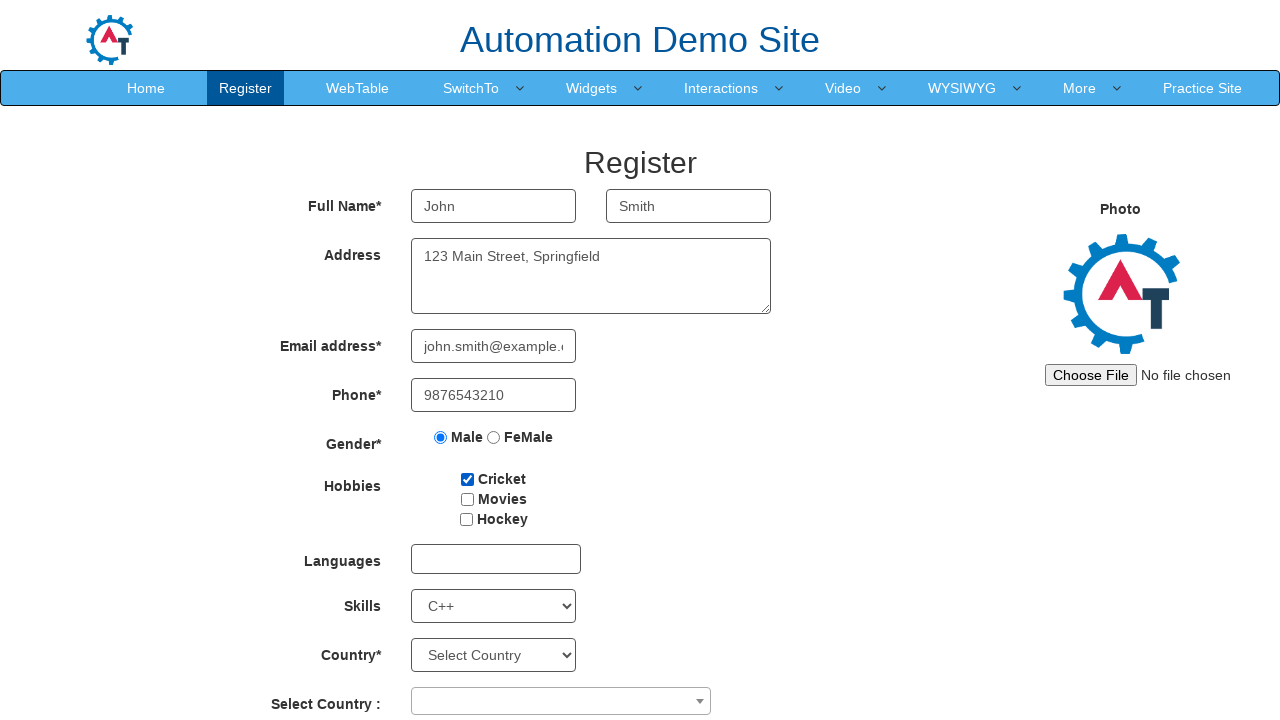

Selected birth month at index 10 on select[placeholder='Month']
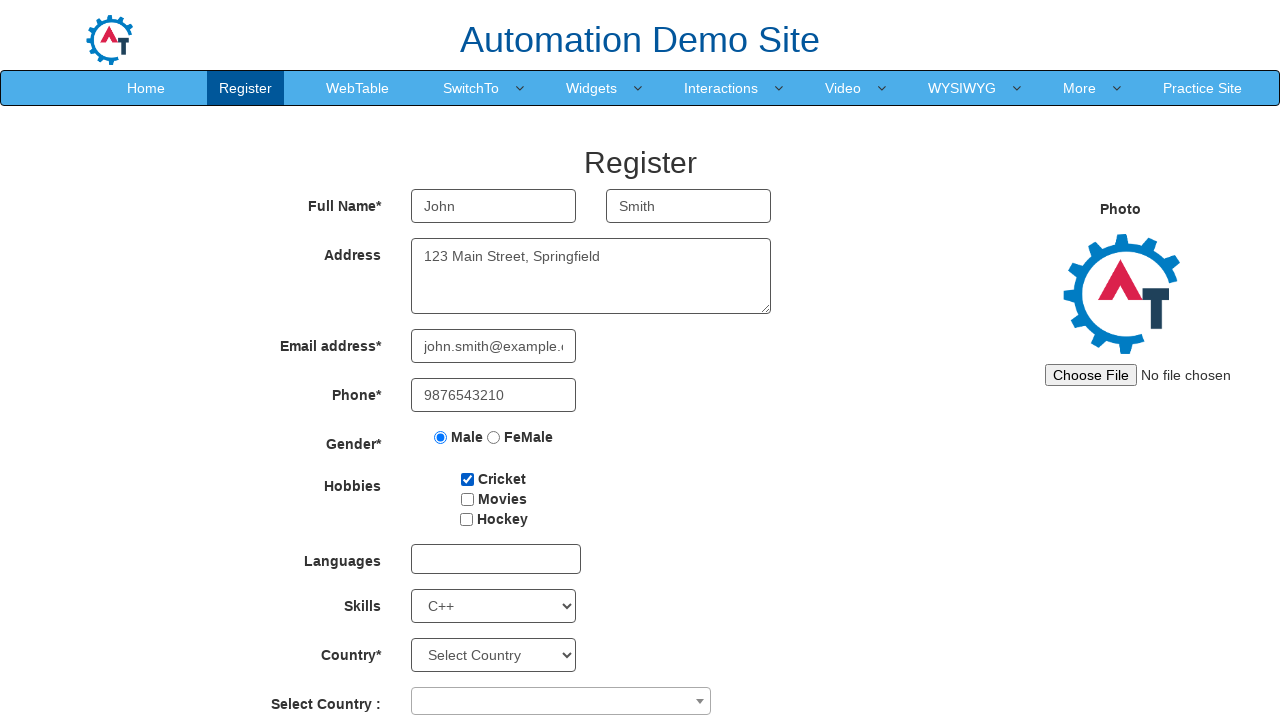

Selected birth day at index 20 on select#daybox
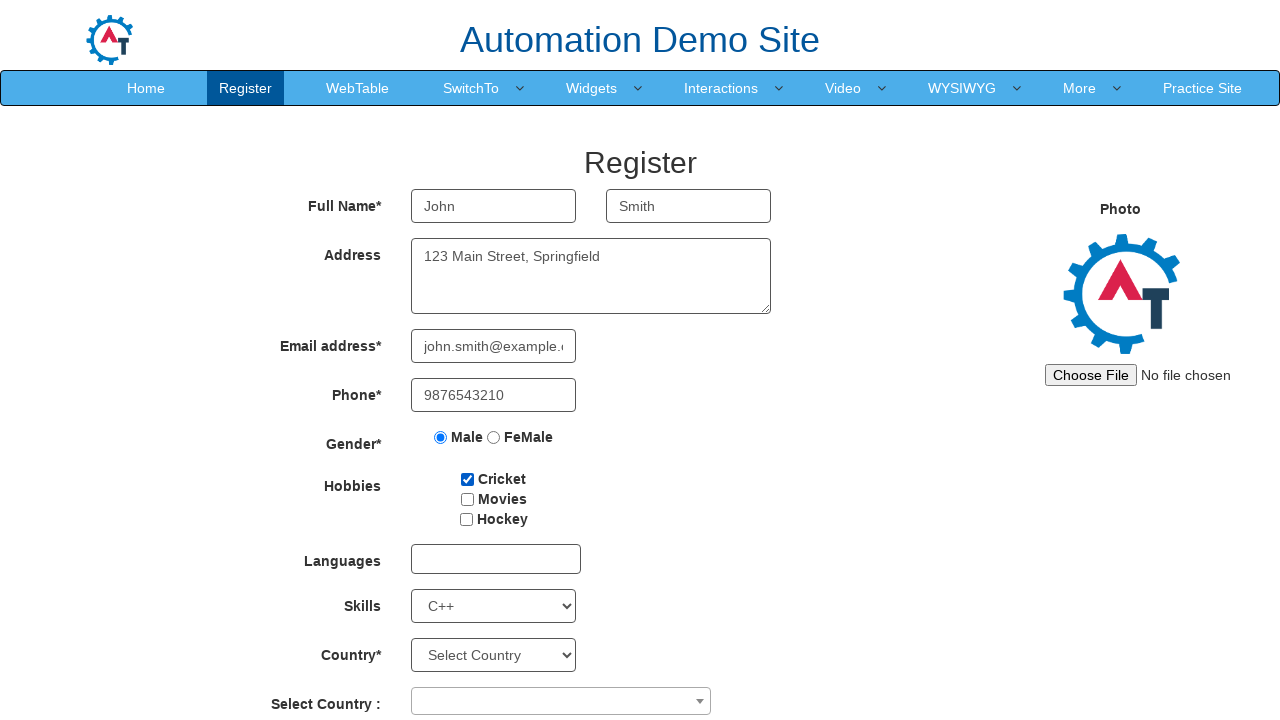

Entered password in first password field on #firstpassword
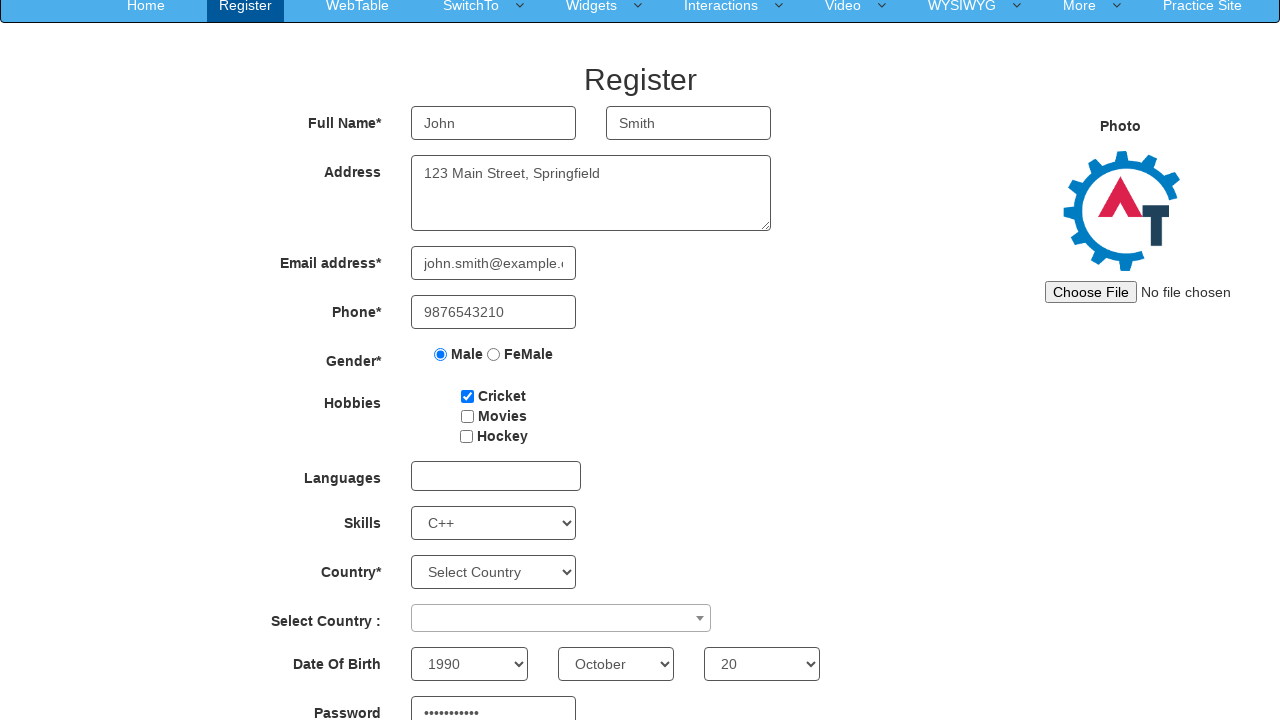

Confirmed password in second password field on #secondpassword
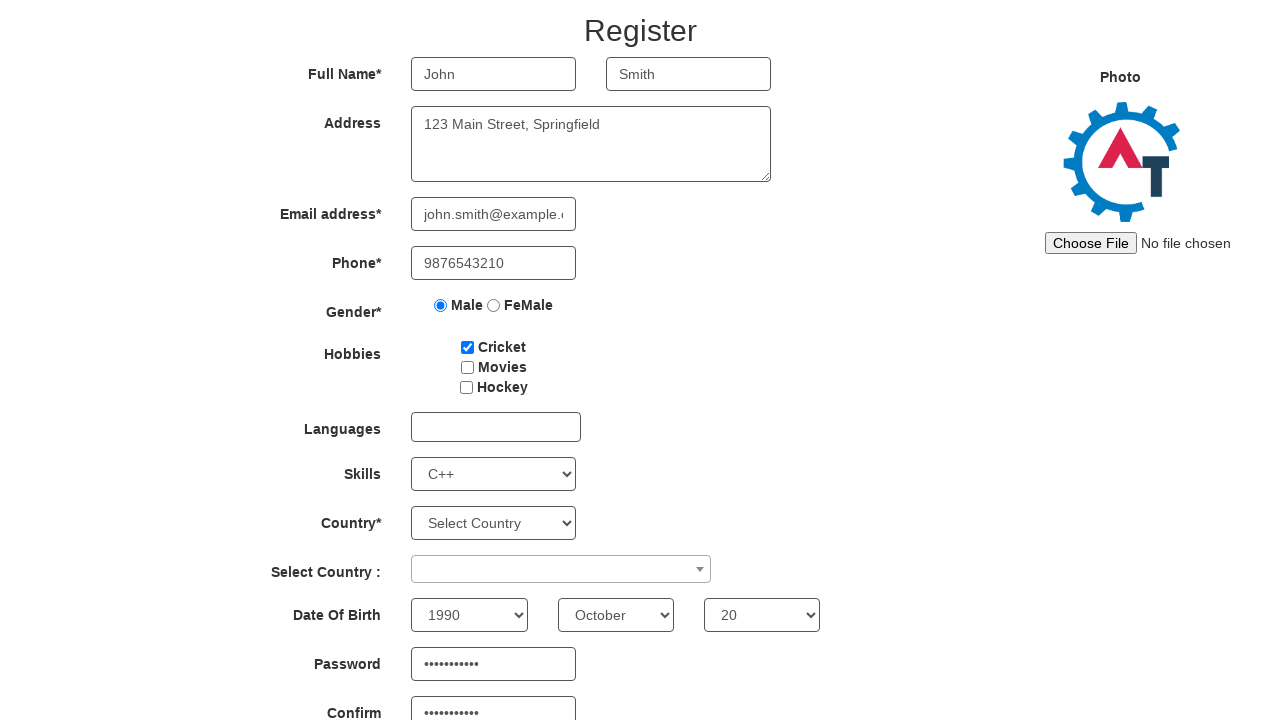

Clicked submit button to complete registration form submission at (649, 623) on button#Button1
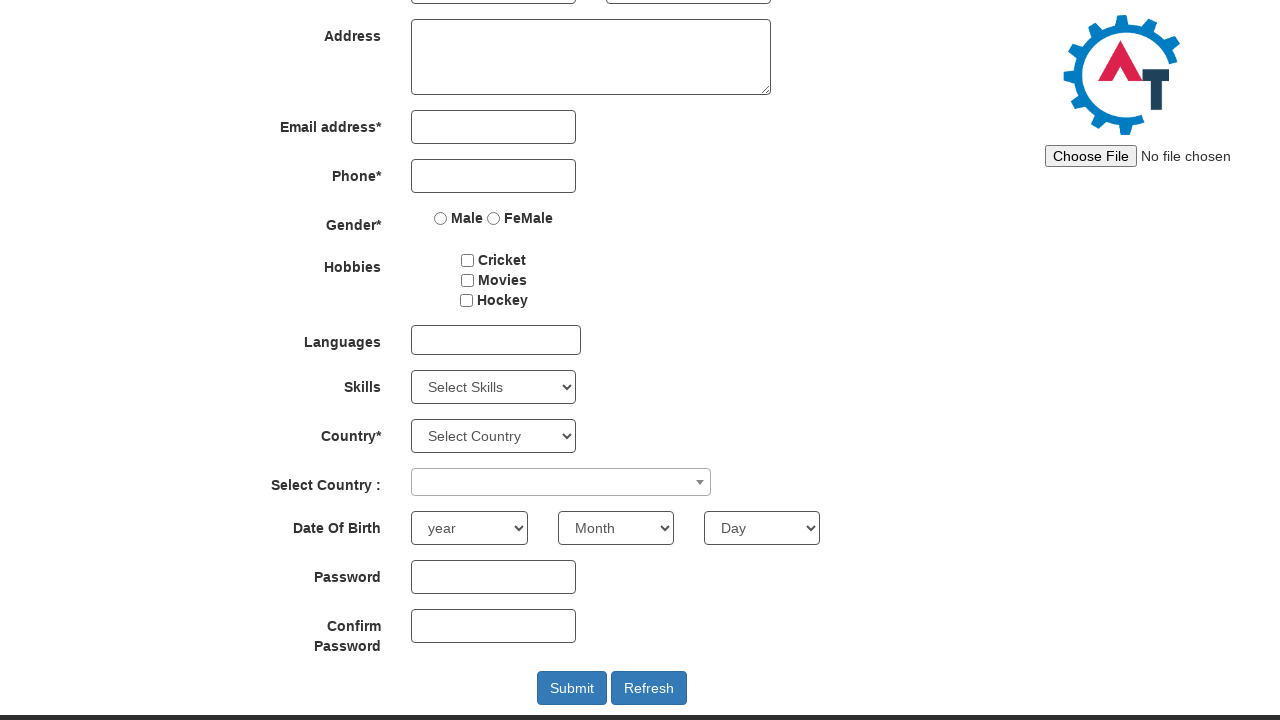

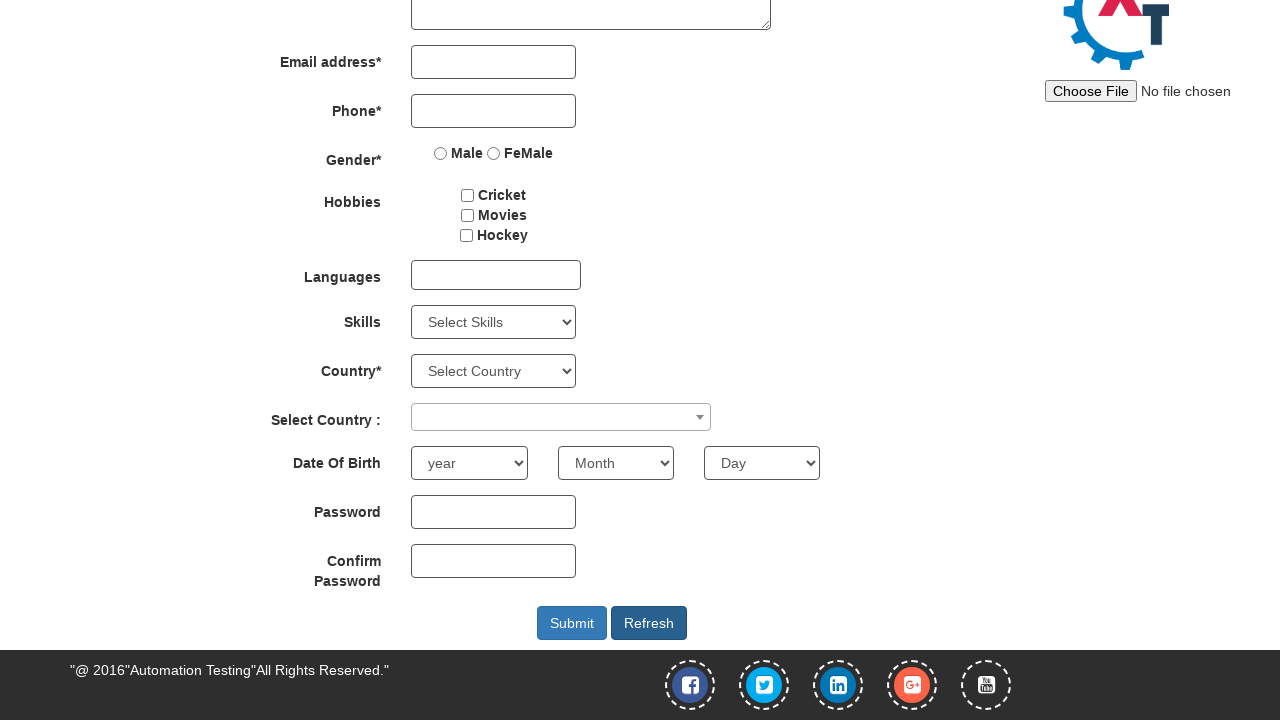